Tests that the footer hero section displays the site logo and name with a link to the home page

Starting URL: https://arolariu.ro/

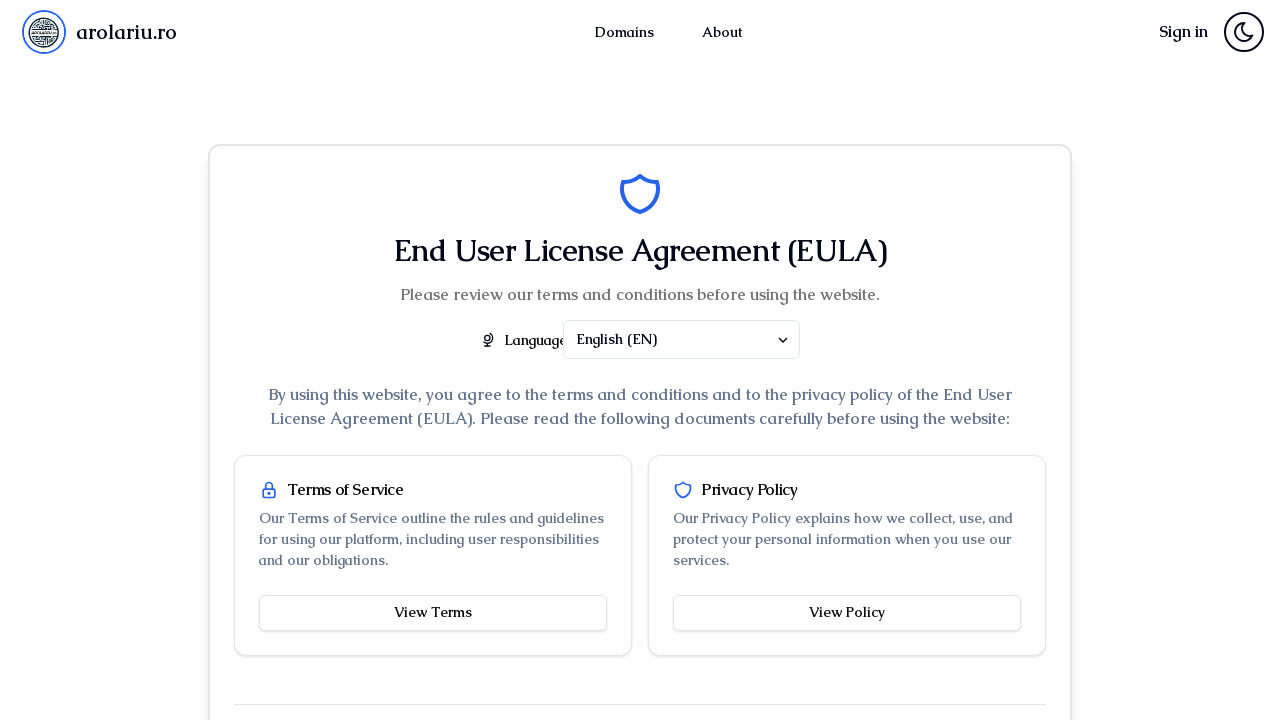

Navigated to https://arolariu.ro/
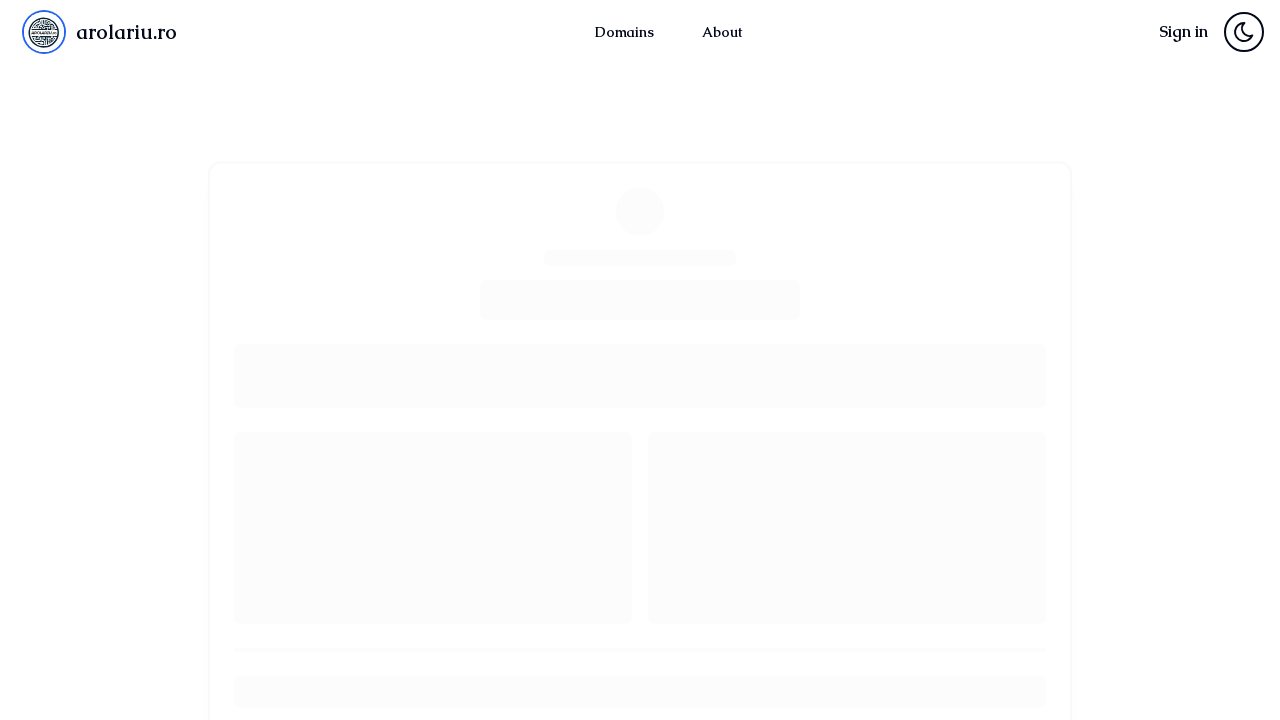

Located footer hero link with title 'AROLARIU.RO'
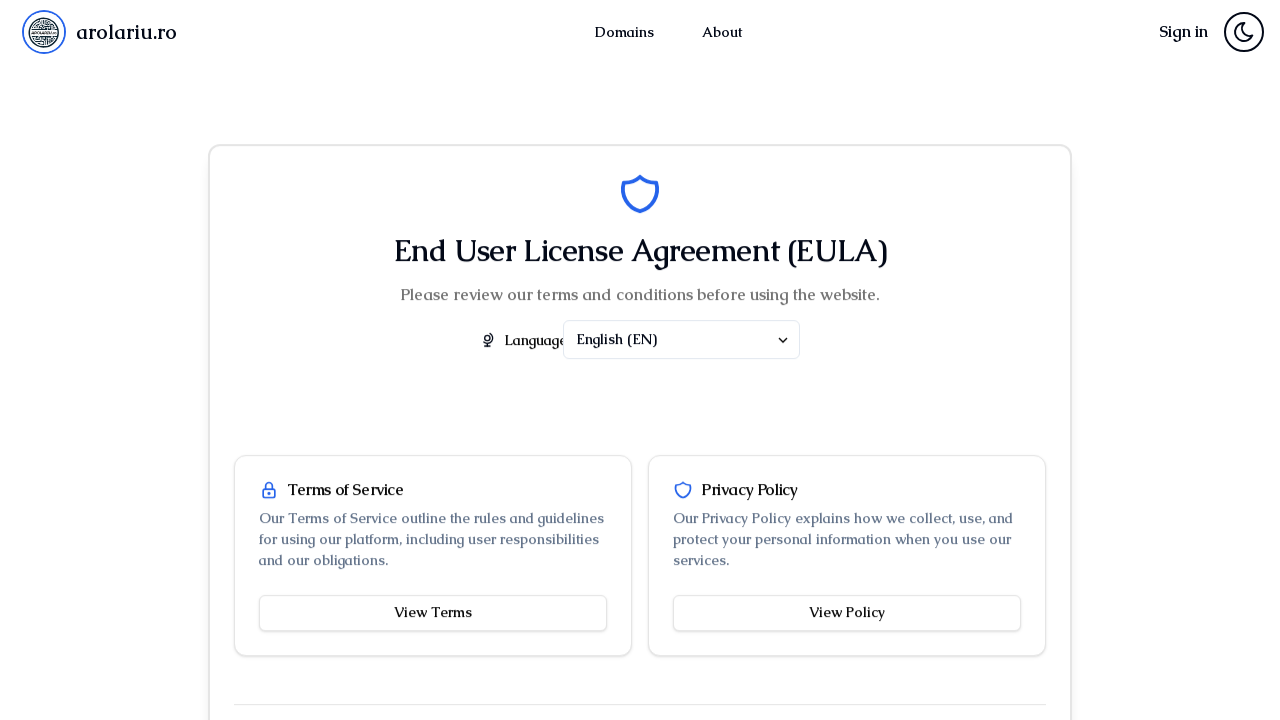

Verified footer hero link is visible
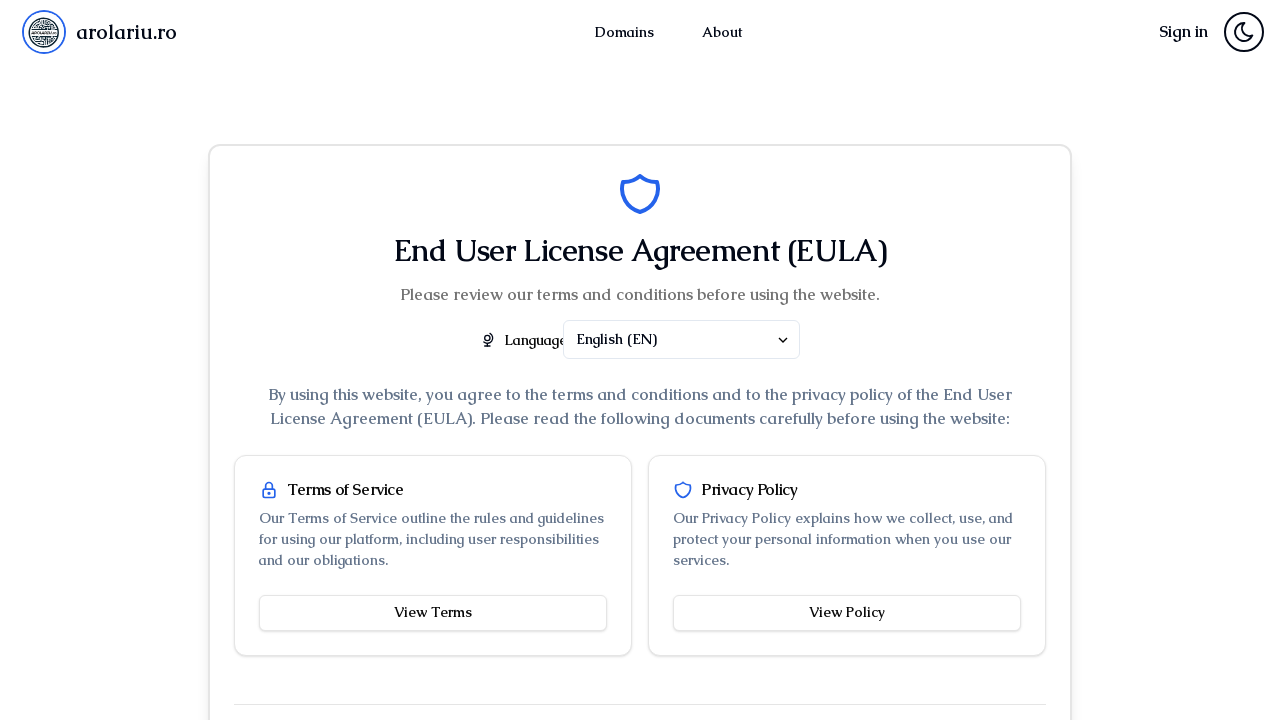

Verified footer hero link has href attribute set to '/'
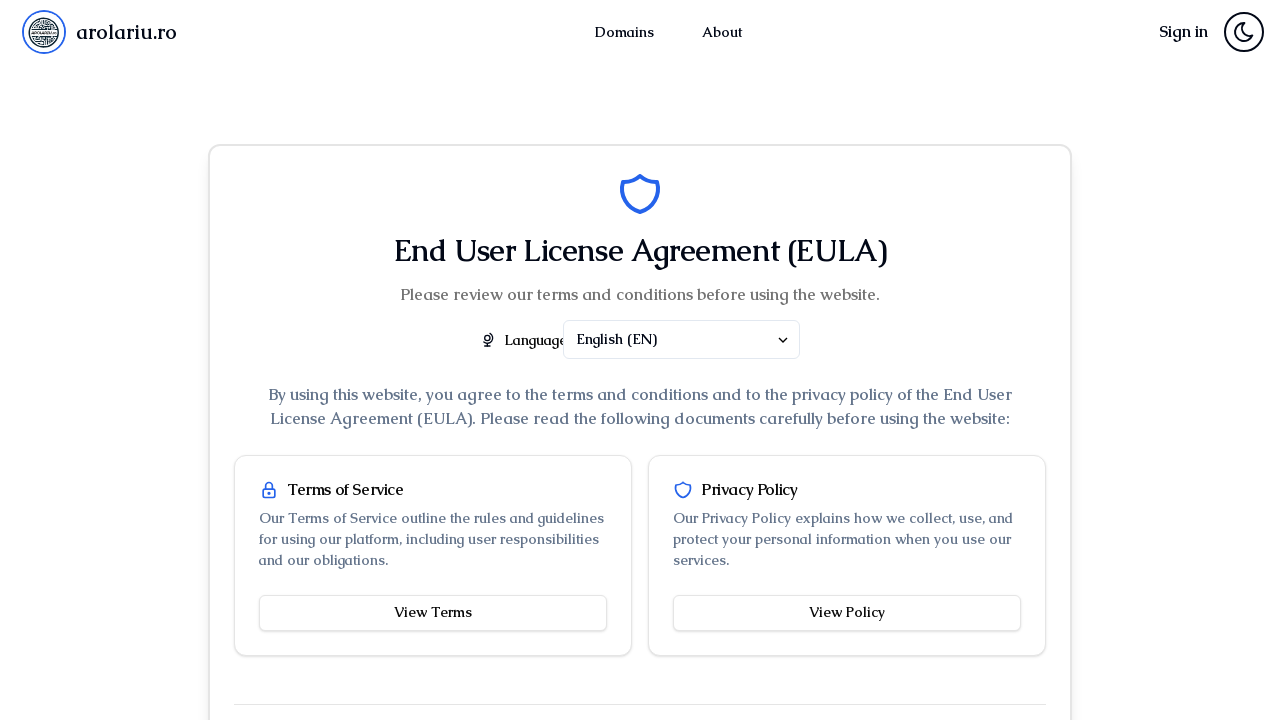

Located logo image inside footer hero link
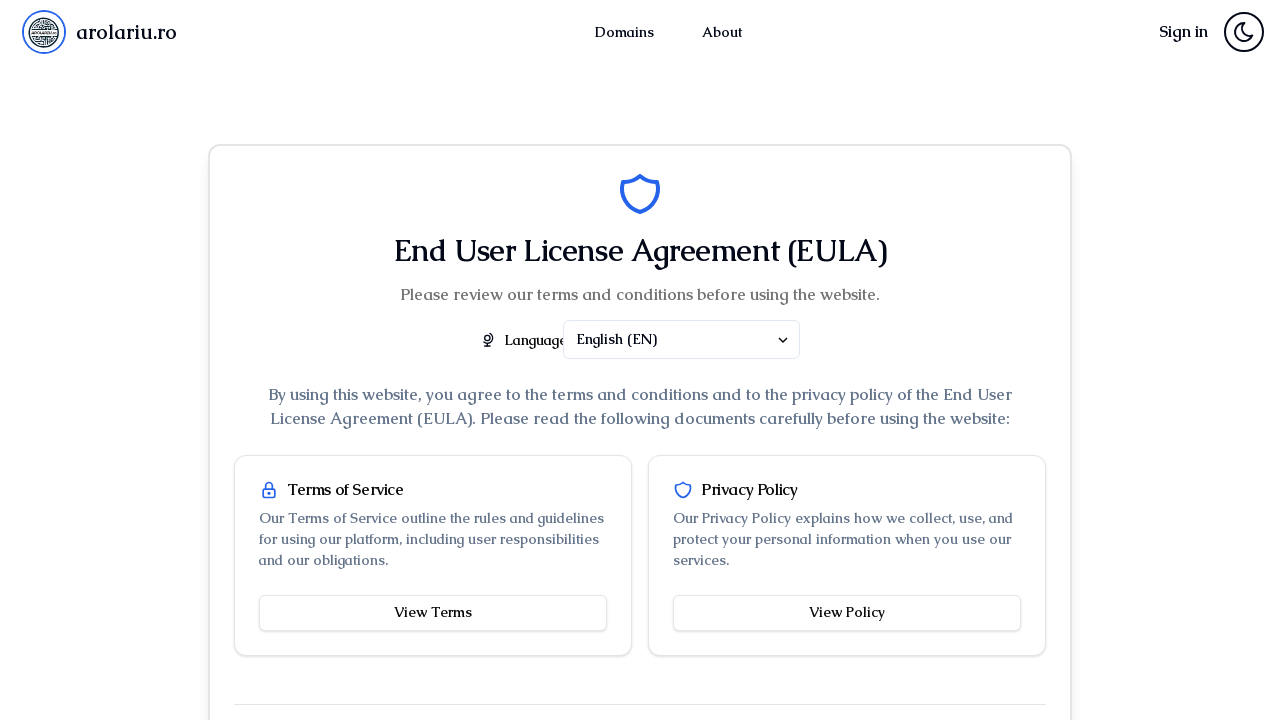

Verified logo image is visible
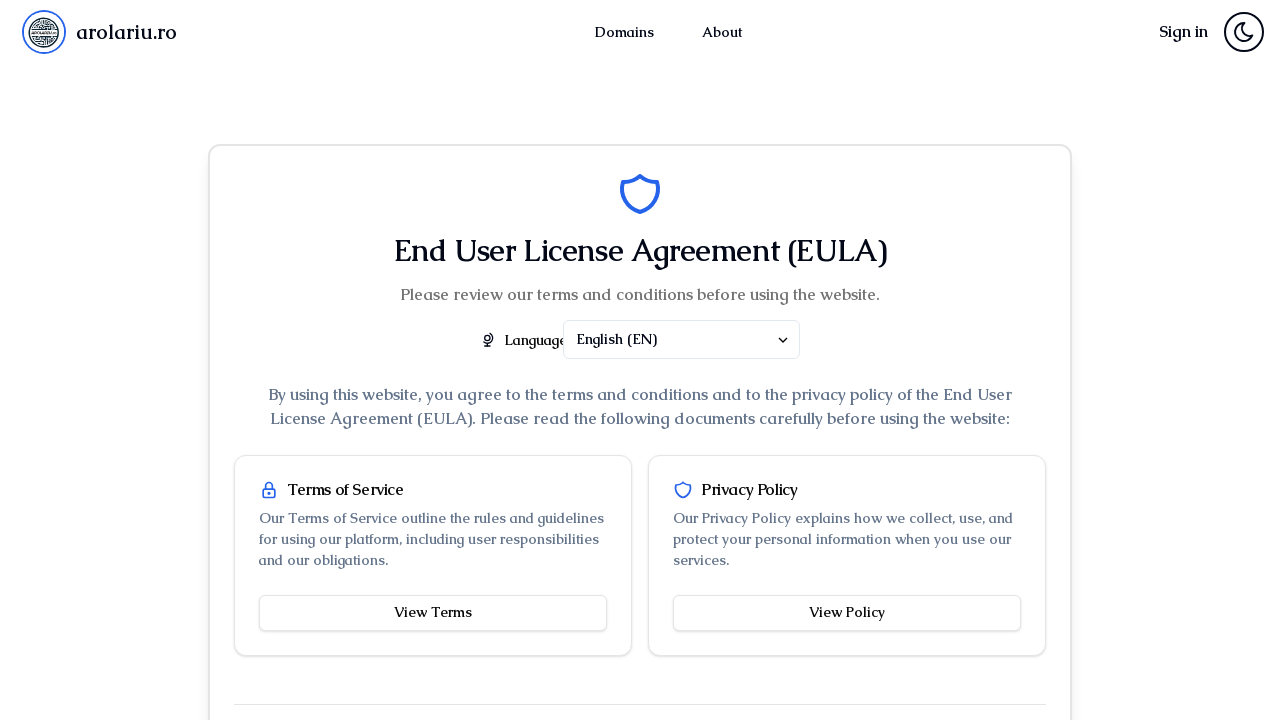

Located site name span inside footer hero link
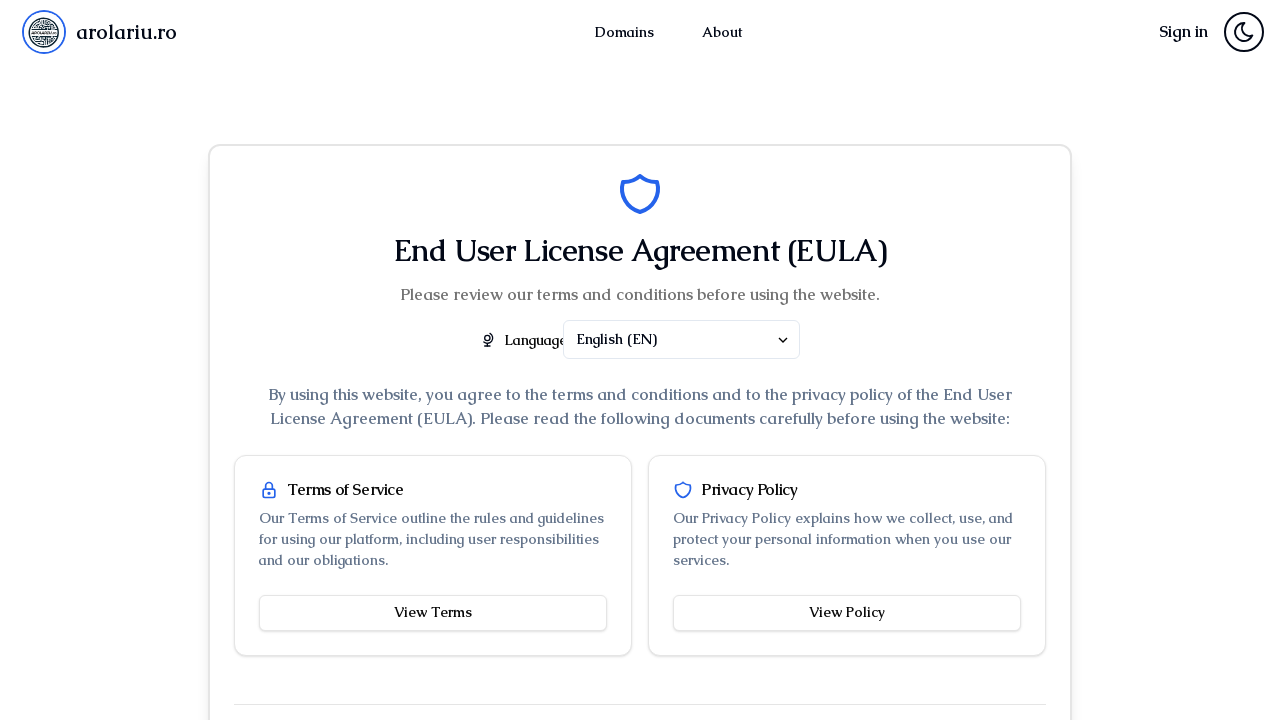

Verified site name span is visible
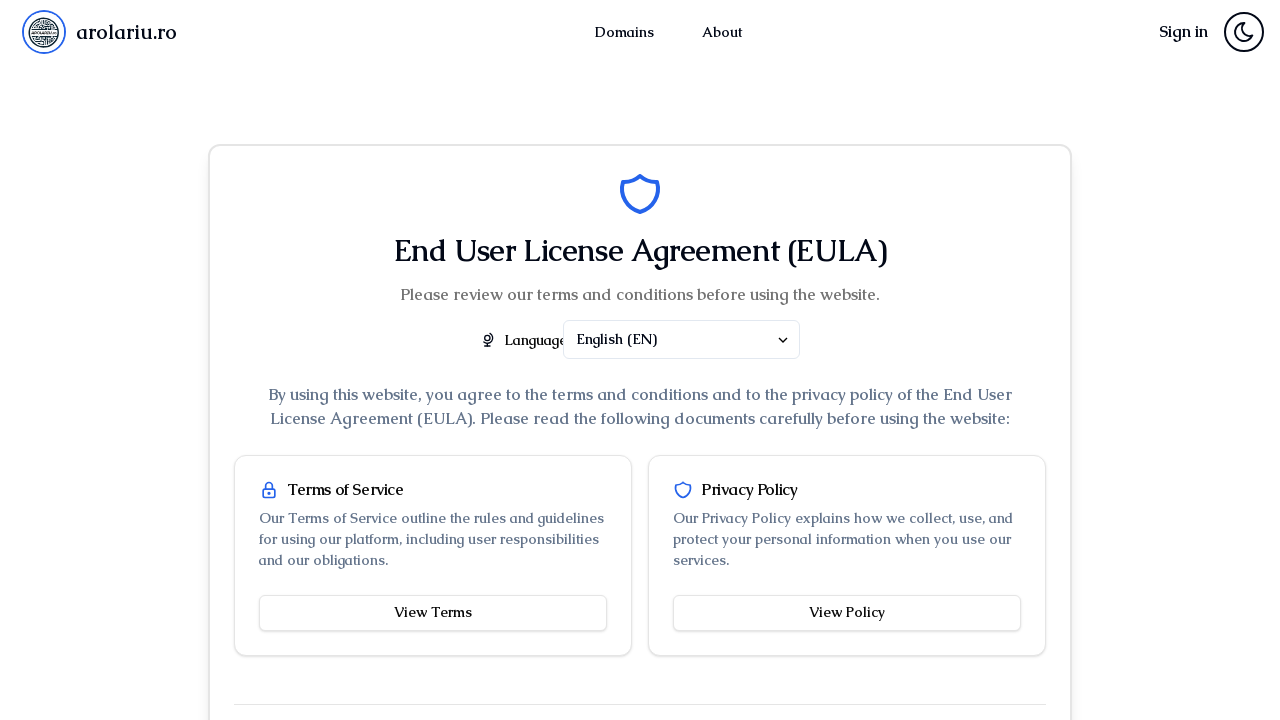

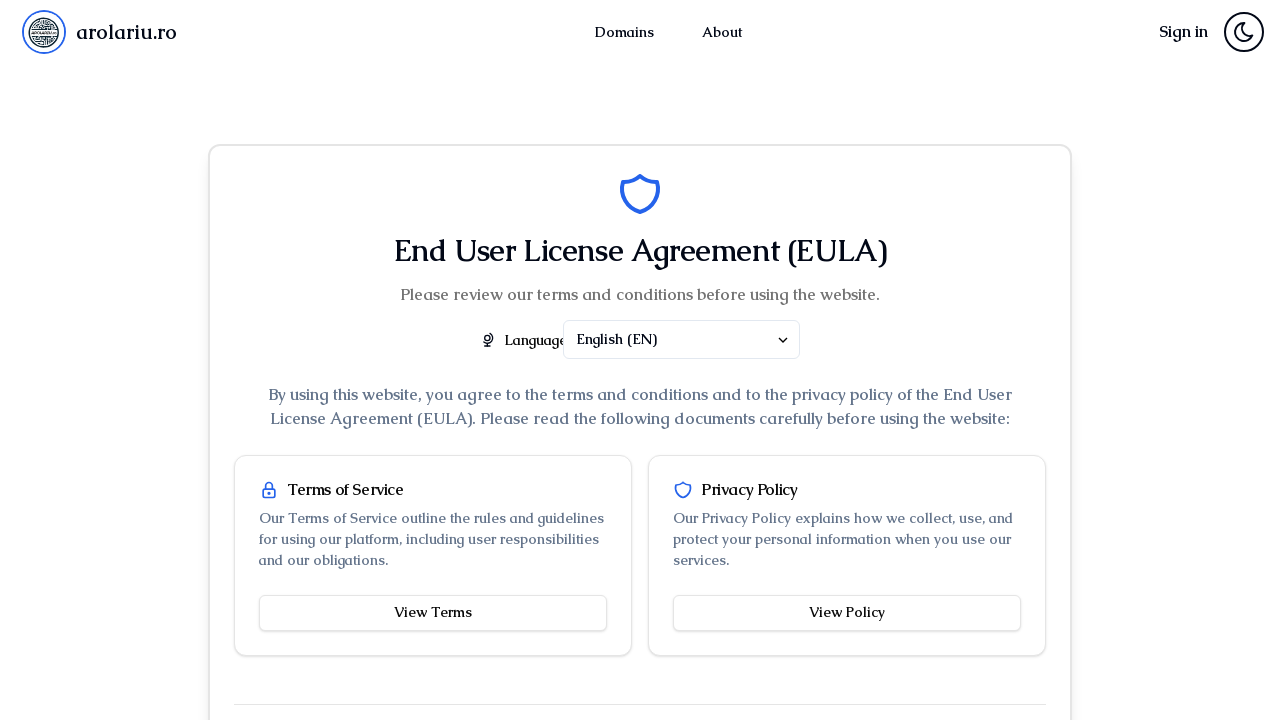